Tests autocomplete dropdown functionality by typing partial text and selecting a specific country from the suggestions

Starting URL: https://rahulshettyacademy.com/dropdownsPractise/

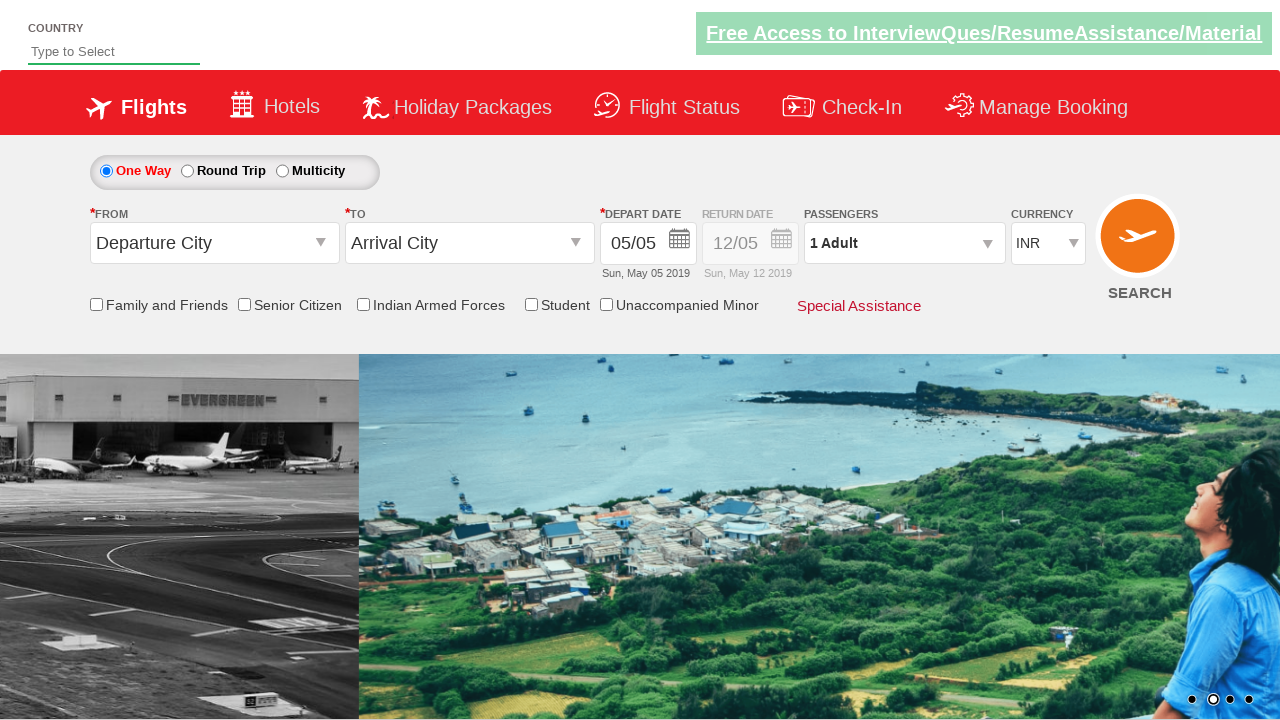

Filled autocomplete field with 'aus' on #autosuggest
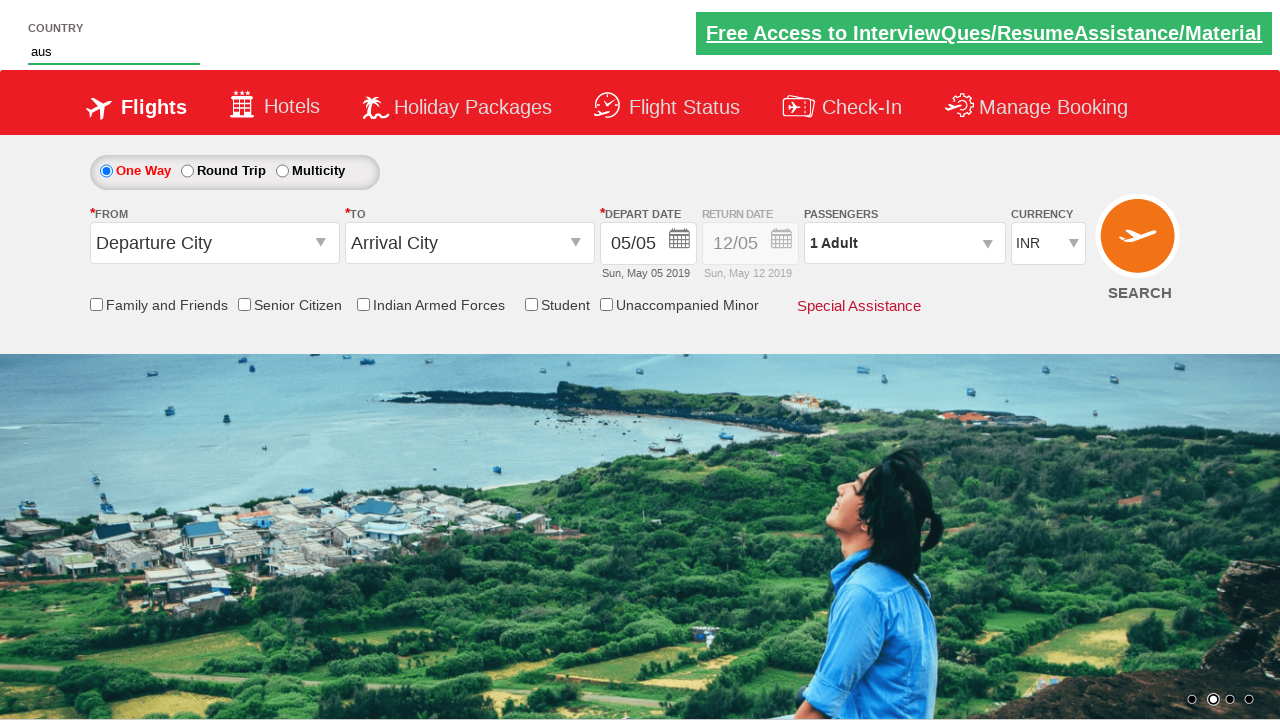

Dropdown suggestions appeared and are visible
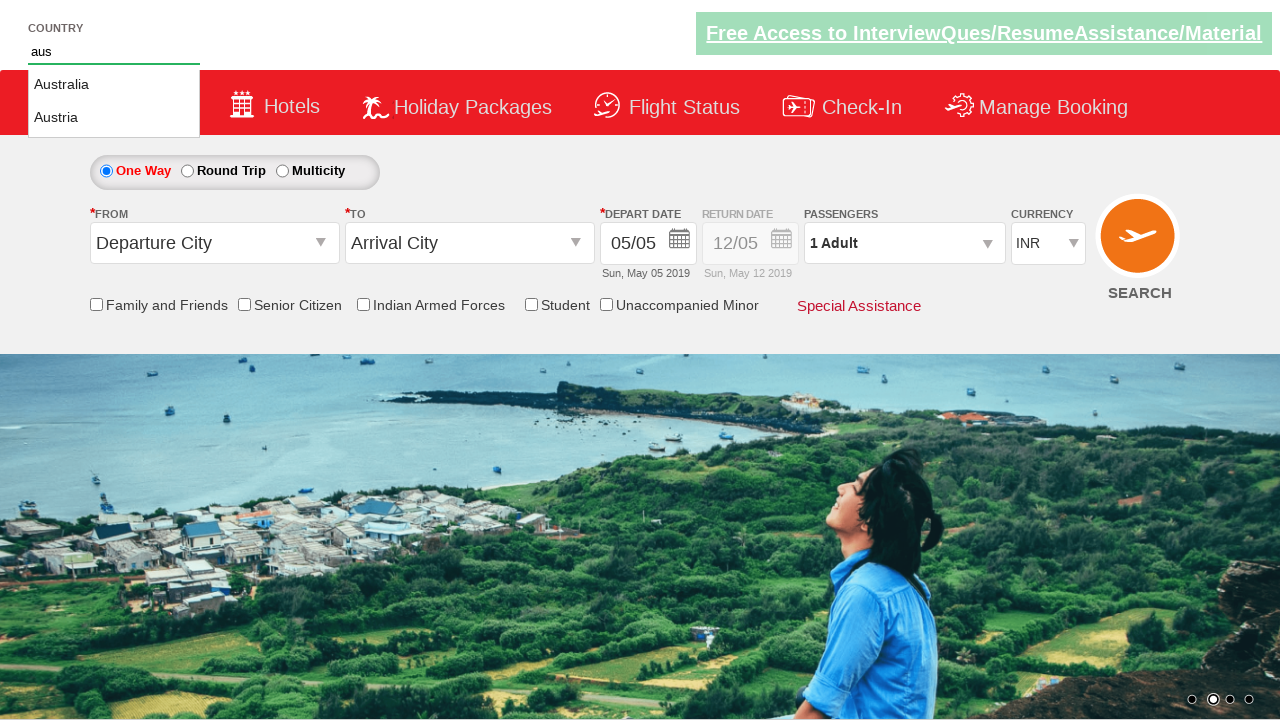

Located all country suggestion items in dropdown
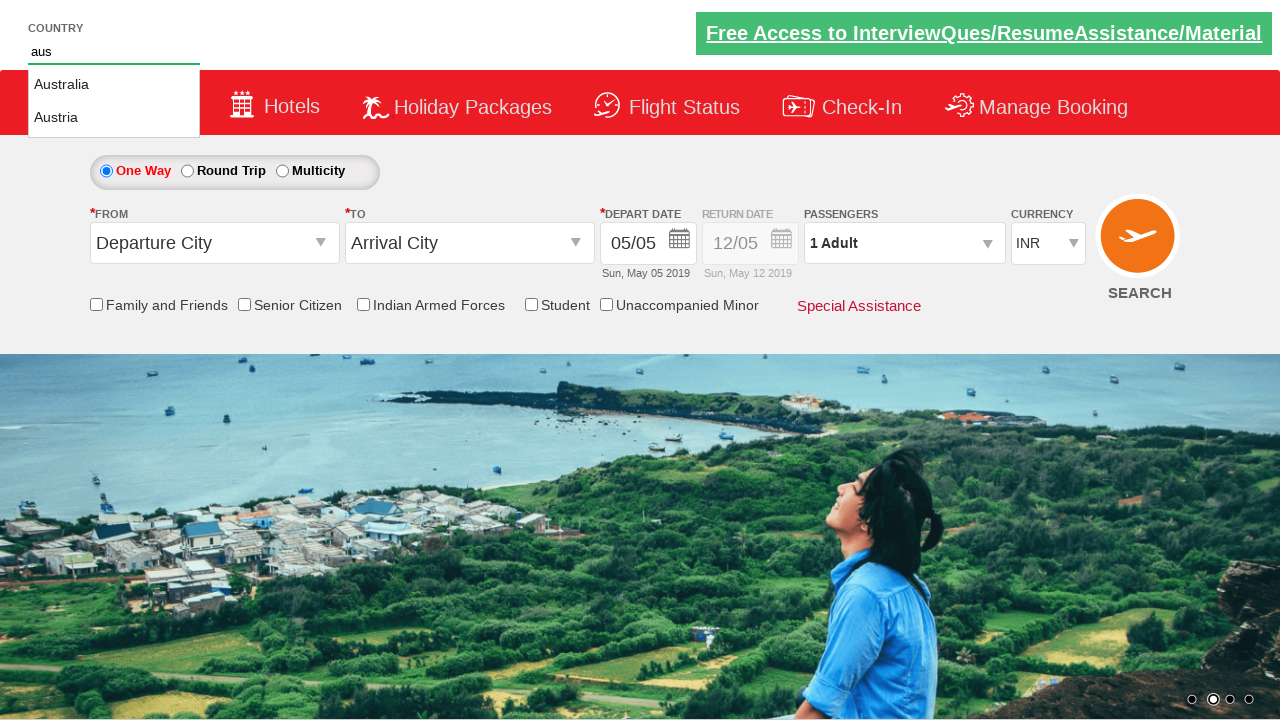

Clicked on 'Austria' from the dropdown suggestions at (114, 118) on li.ui-menu-item a >> nth=1
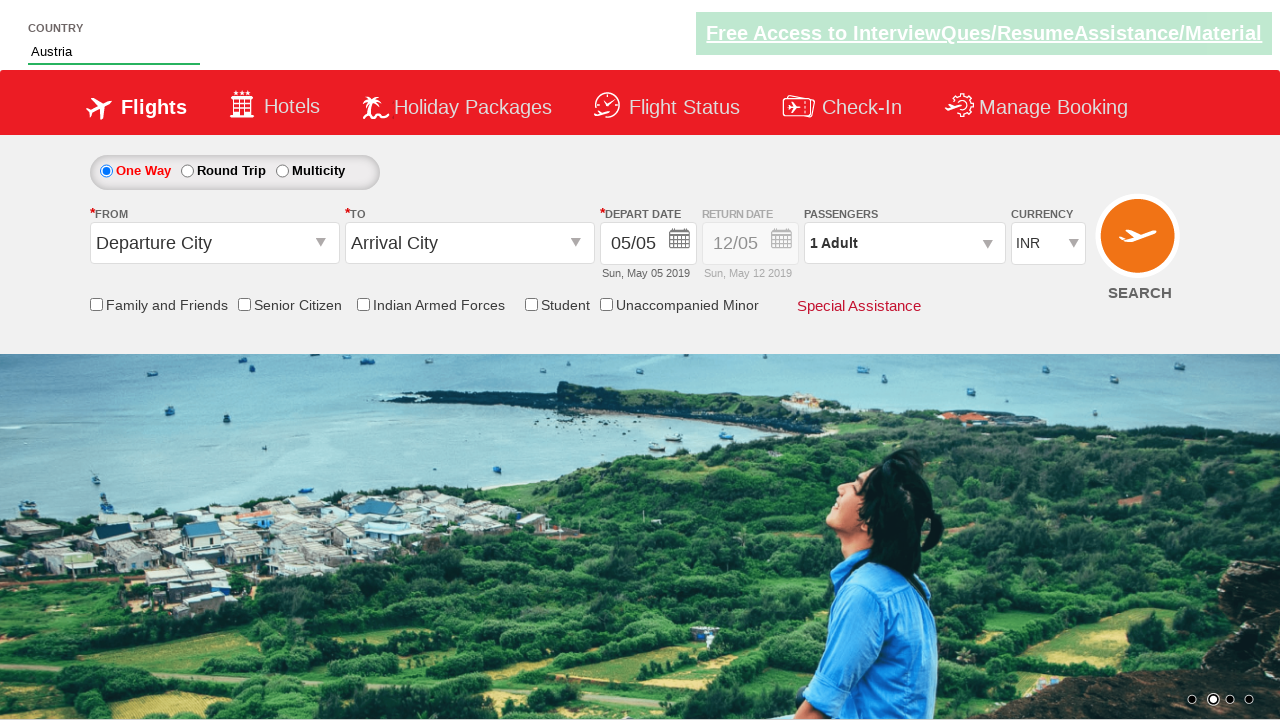

Verified that 'Austria' is selected in the autocomplete field
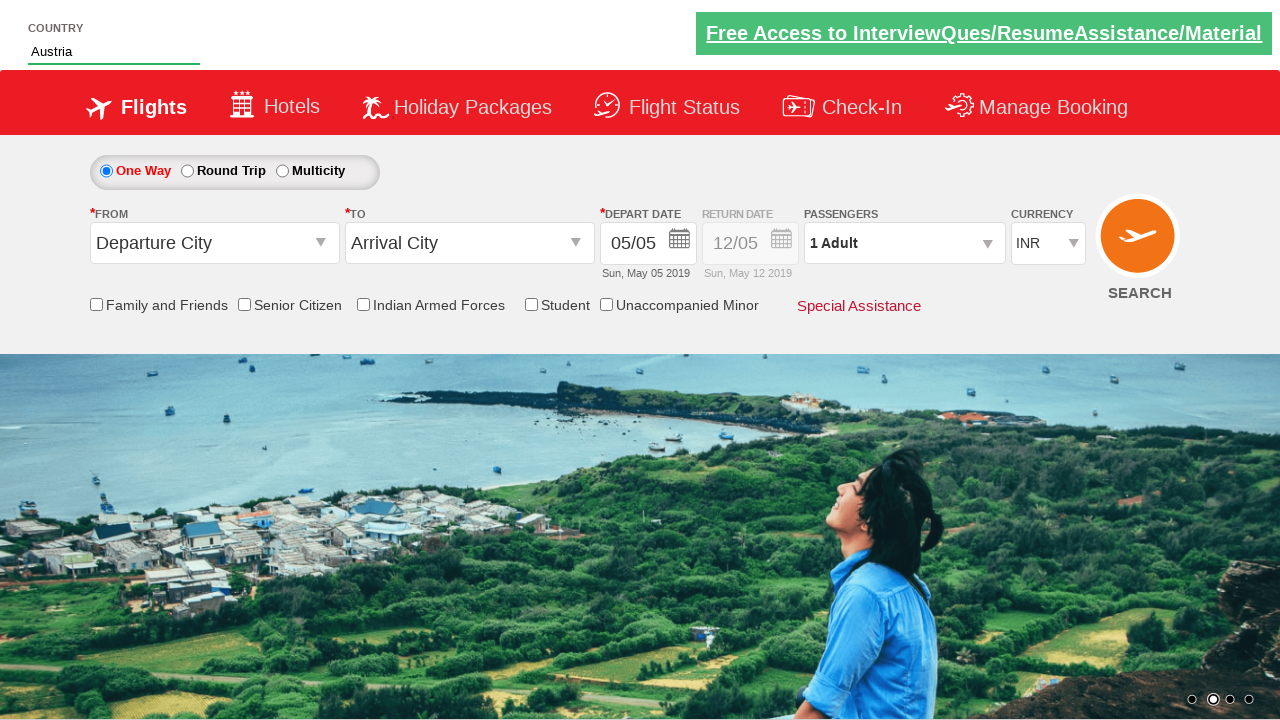

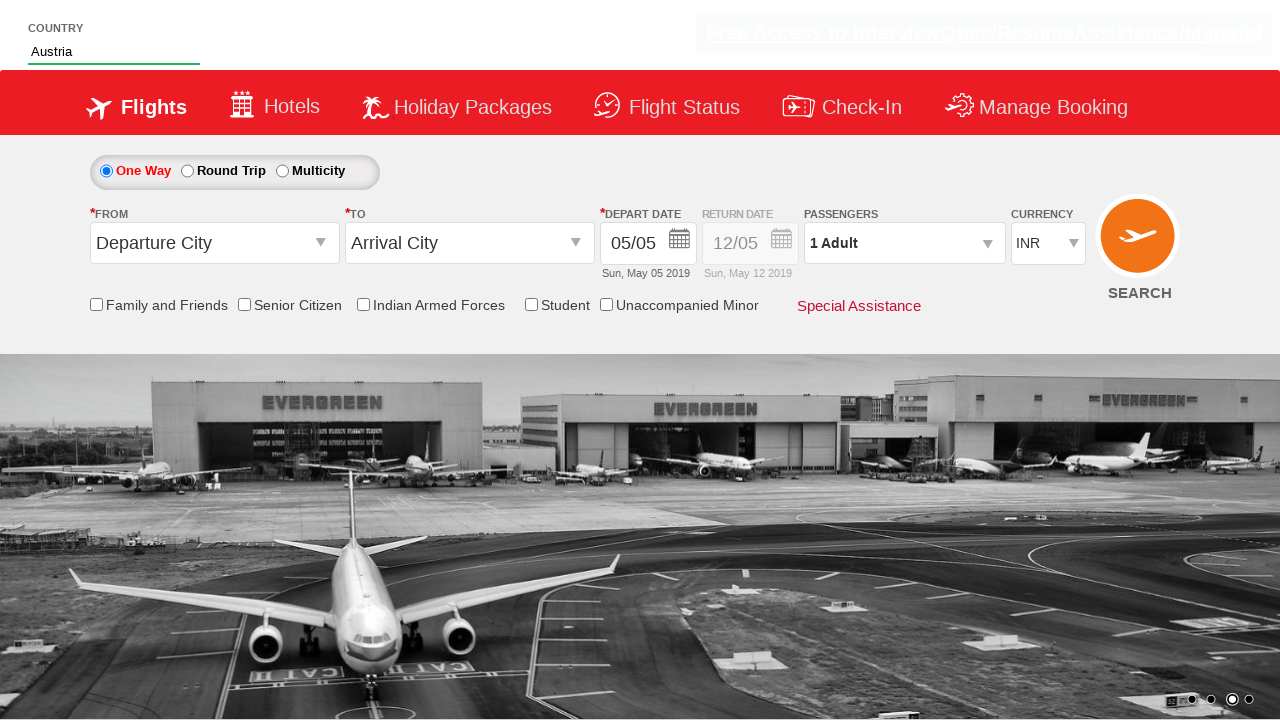